Navigates to the login page and clicks the submit button within the login form to test form submission without credentials.

Starting URL: https://the-internet.herokuapp.com/login

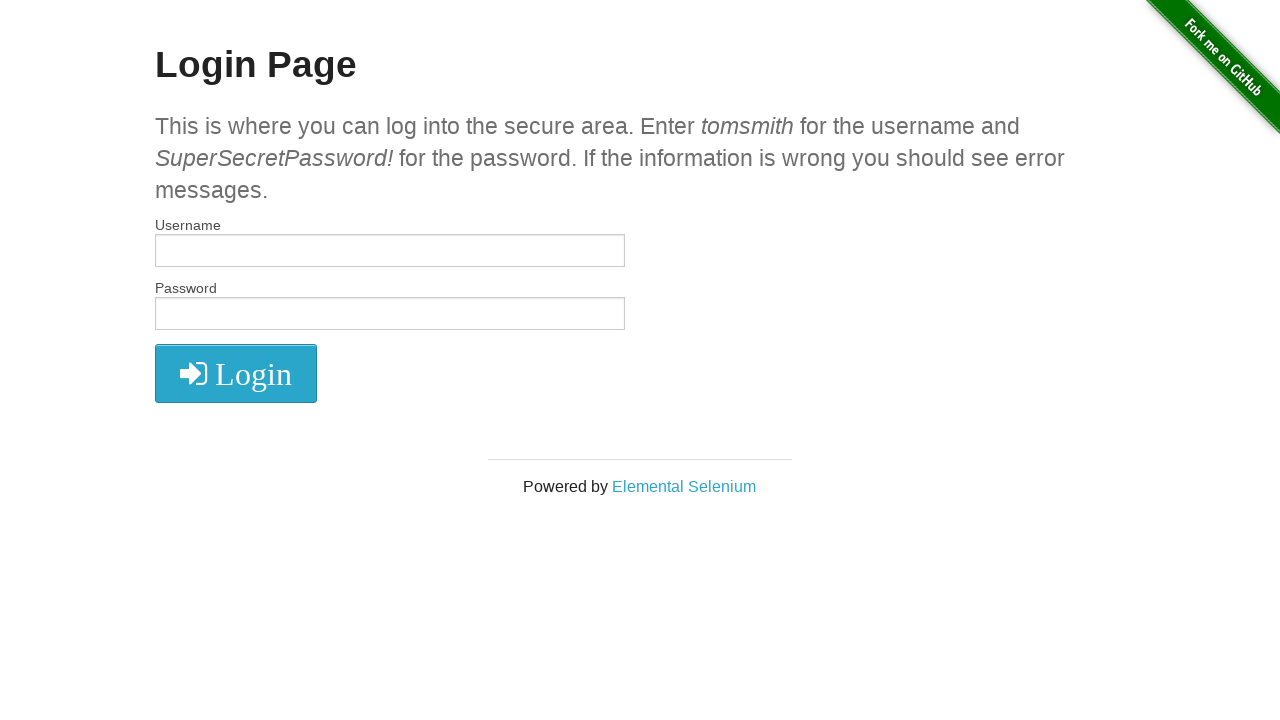

Navigated to login page
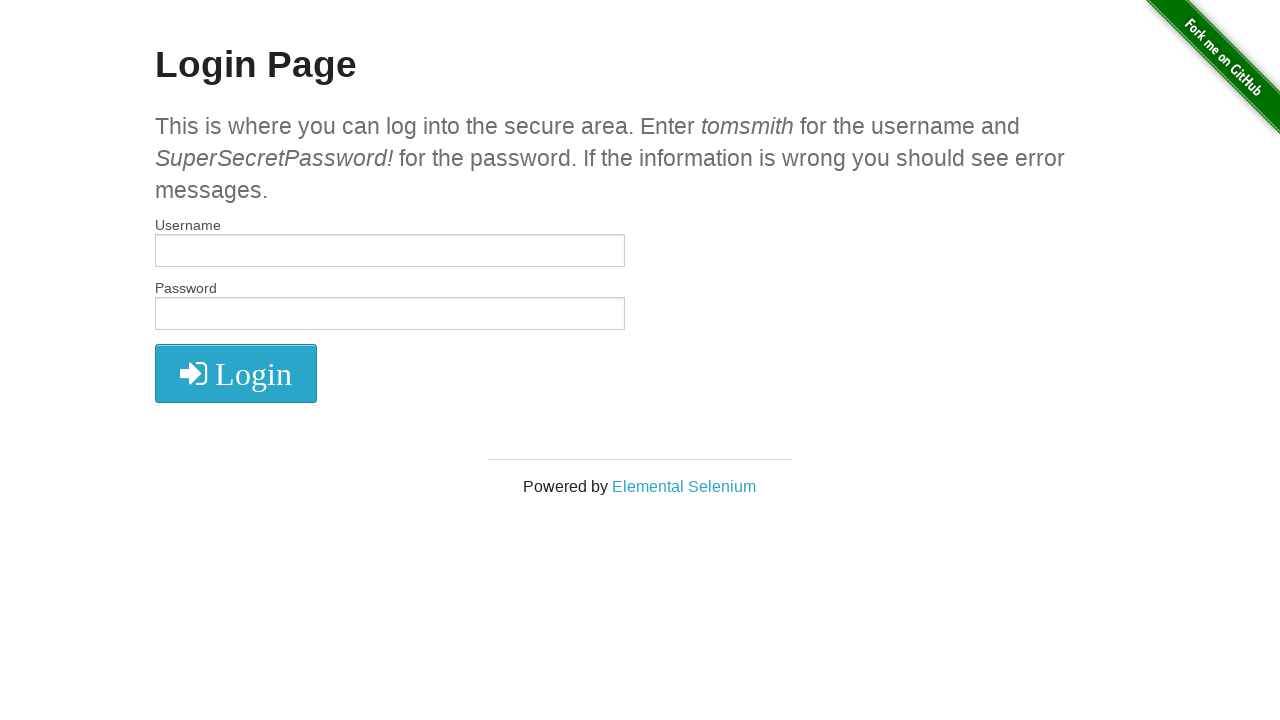

Clicked submit button within login form to test form submission without credentials at (236, 373) on form#login[name='login'] button
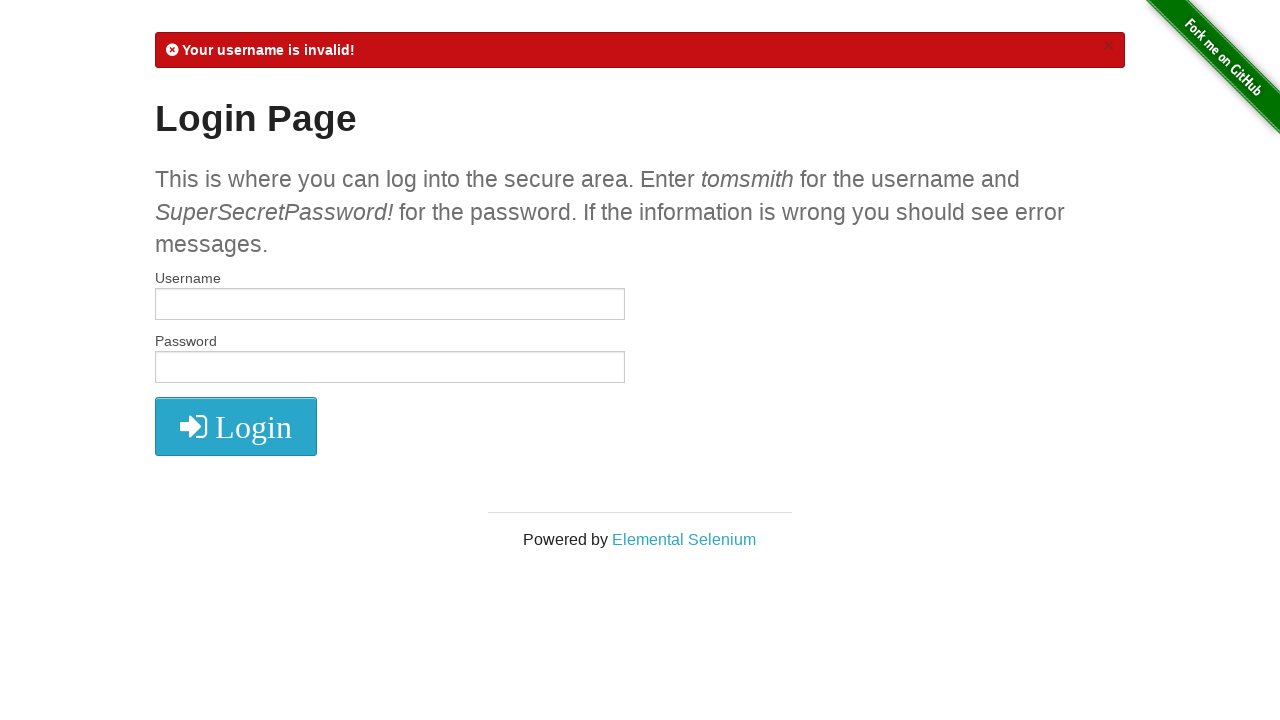

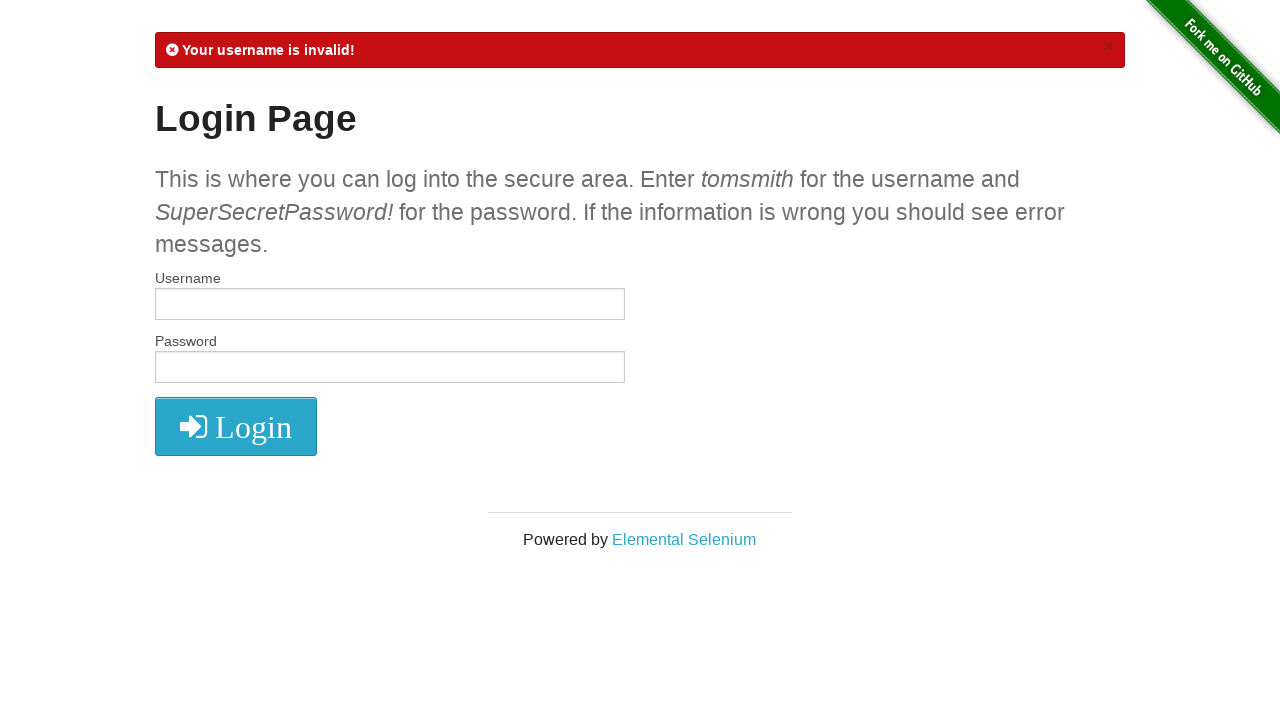